Tests drag and drop functionality by dragging an element and dropping it onto a target drop zone

Starting URL: https://jqueryui.com/droppable/

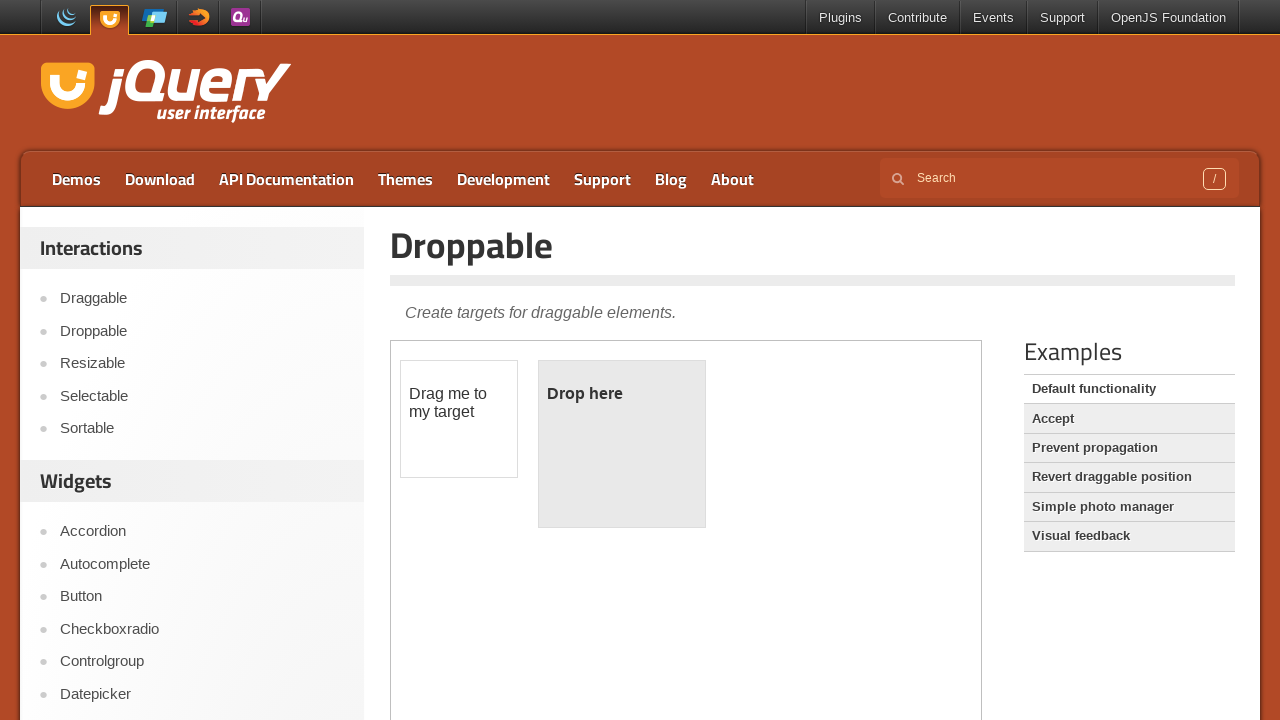

Located and switched to demo iframe
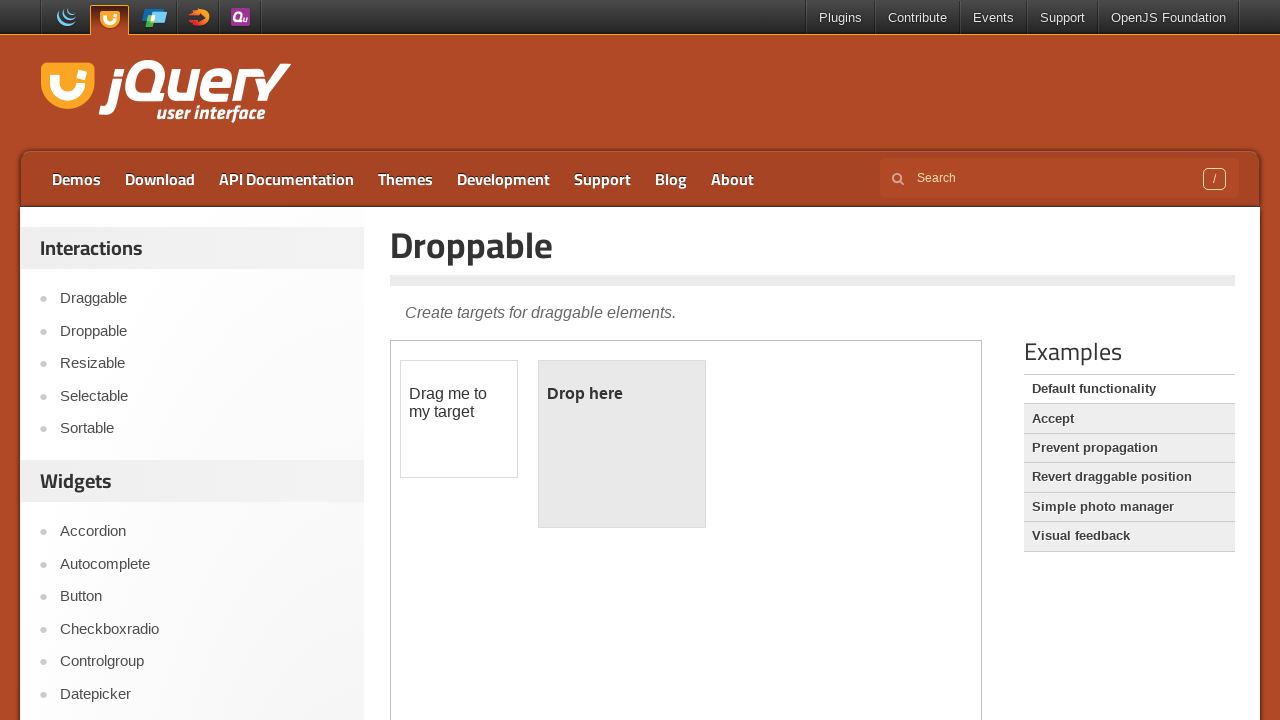

Located draggable element
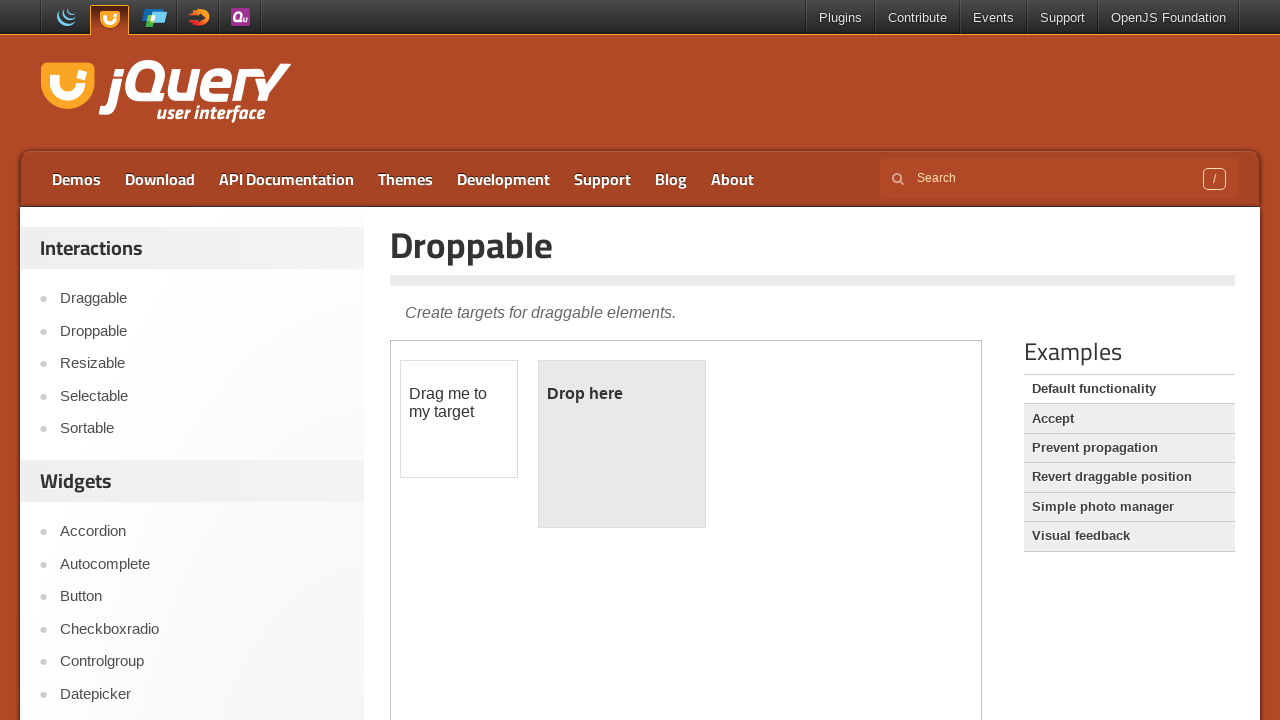

Located drop zone element
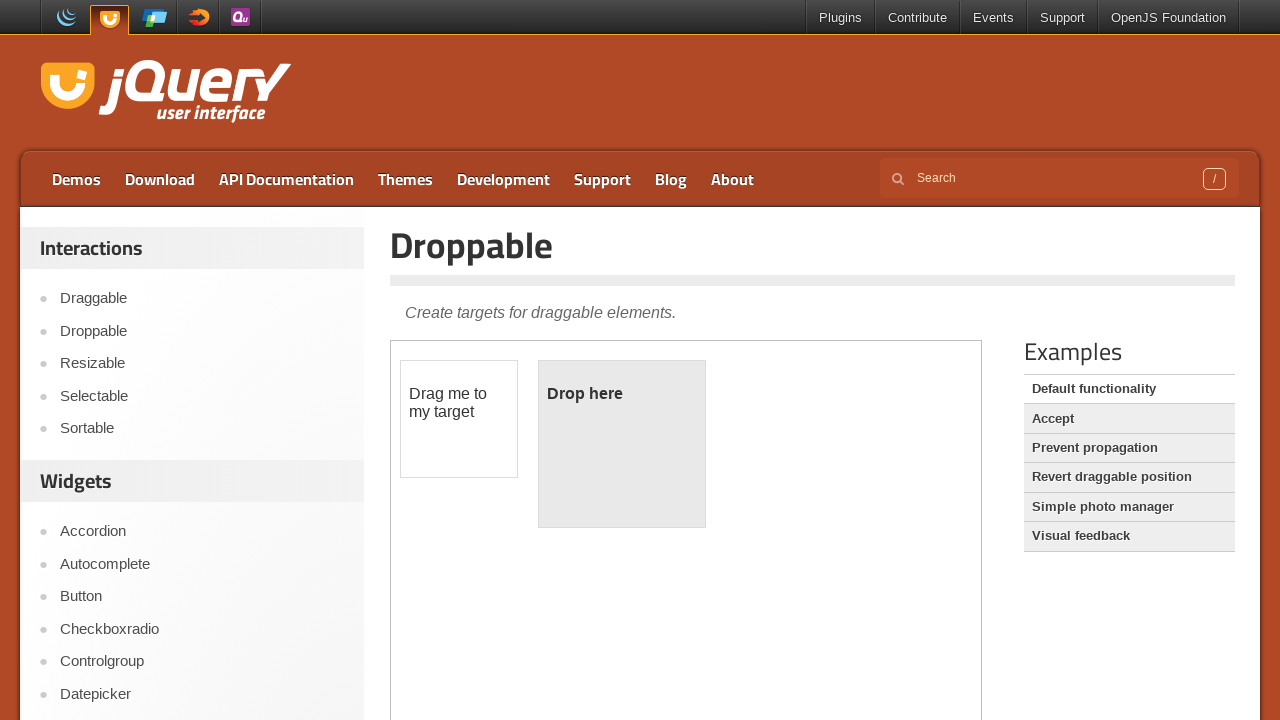

Dragged element onto drop zone at (622, 444)
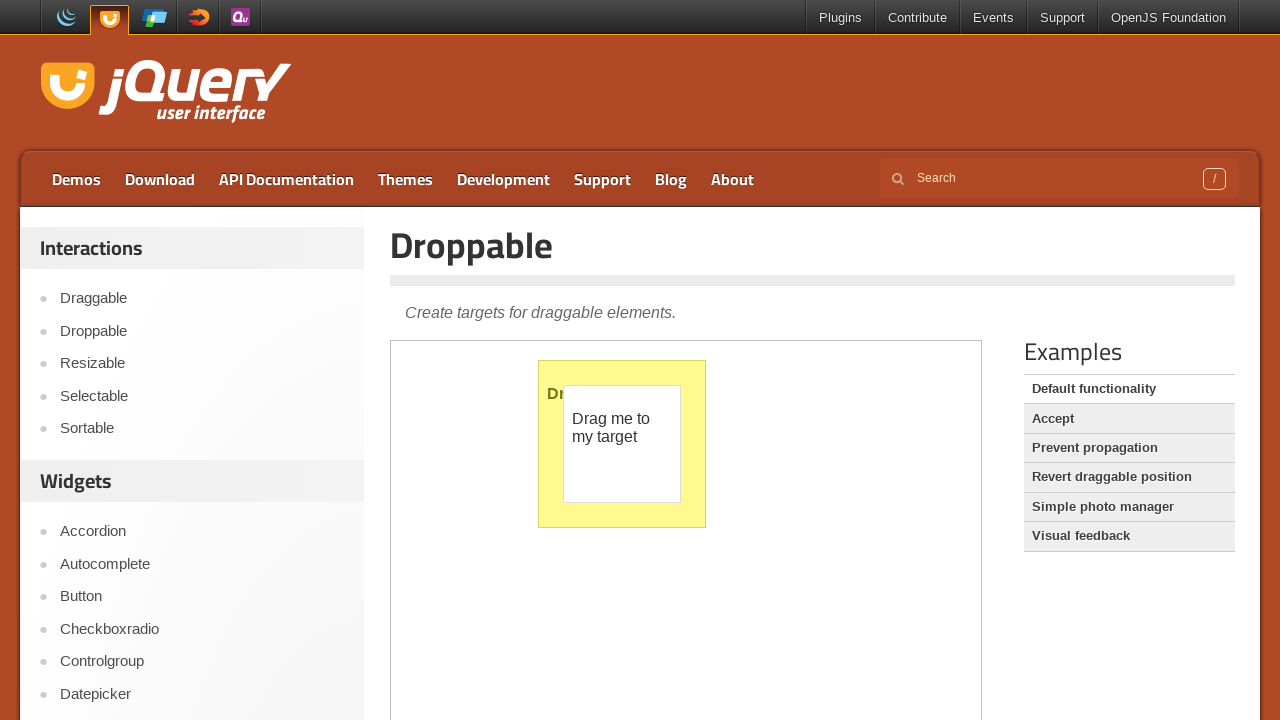

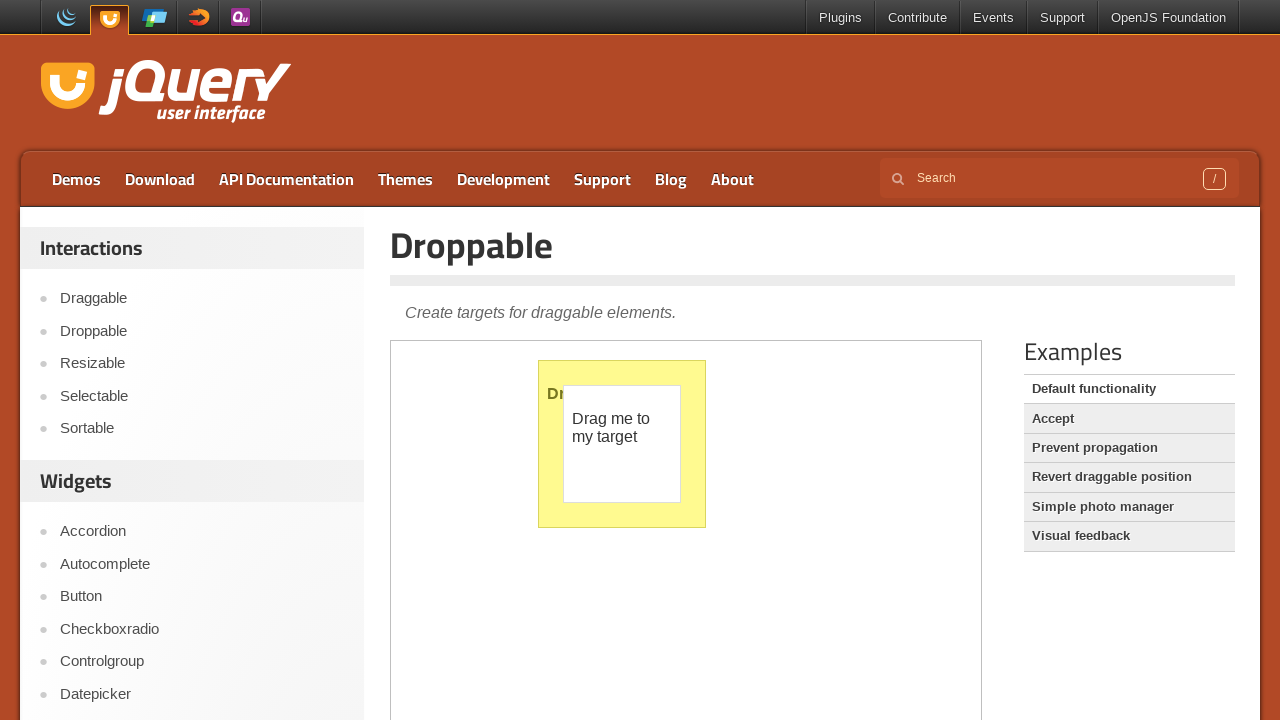